Tests form validation by checking error message visibility when entering invalid input in the first name field

Starting URL: http://practice.cydeo.com/registration_form

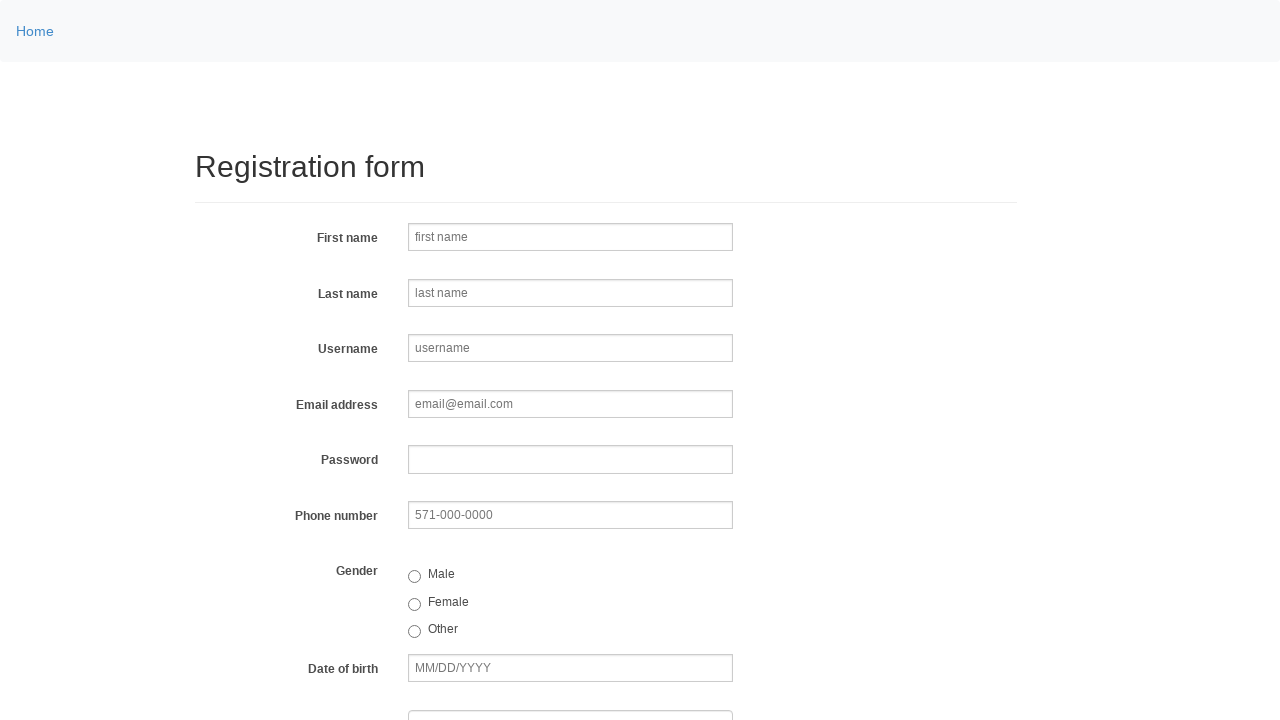

Located error message element for first name validation
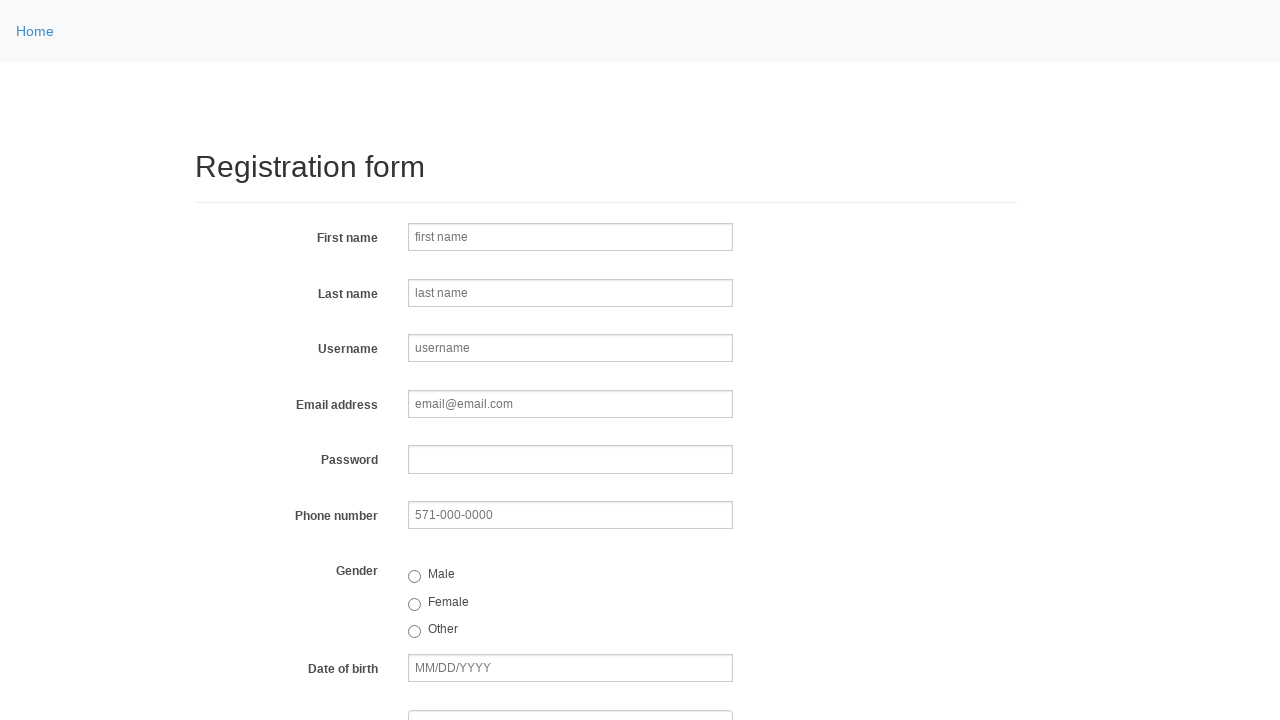

Entered invalid input 'a' in first name field on input[name='firstname']
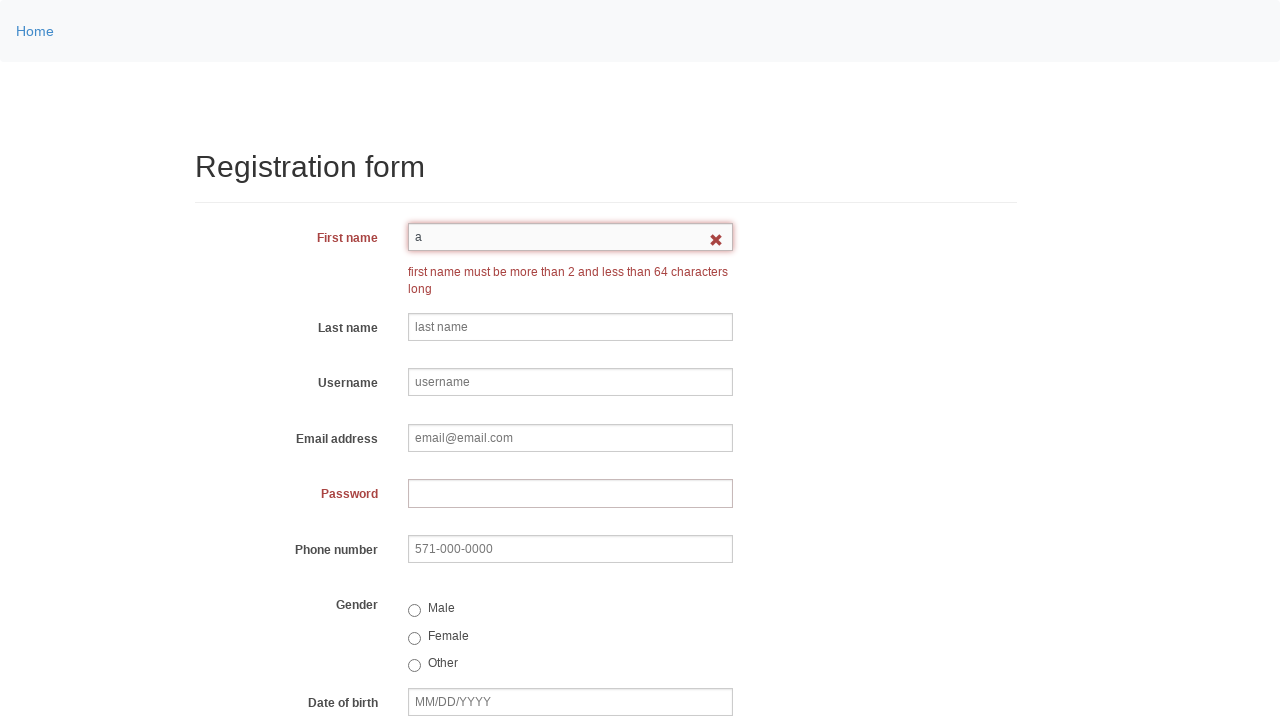

Clicked on error message to verify it is visible and clickable at (570, 281) on xpath=//small[.='first name must be more than 2 and less than 64 characters long
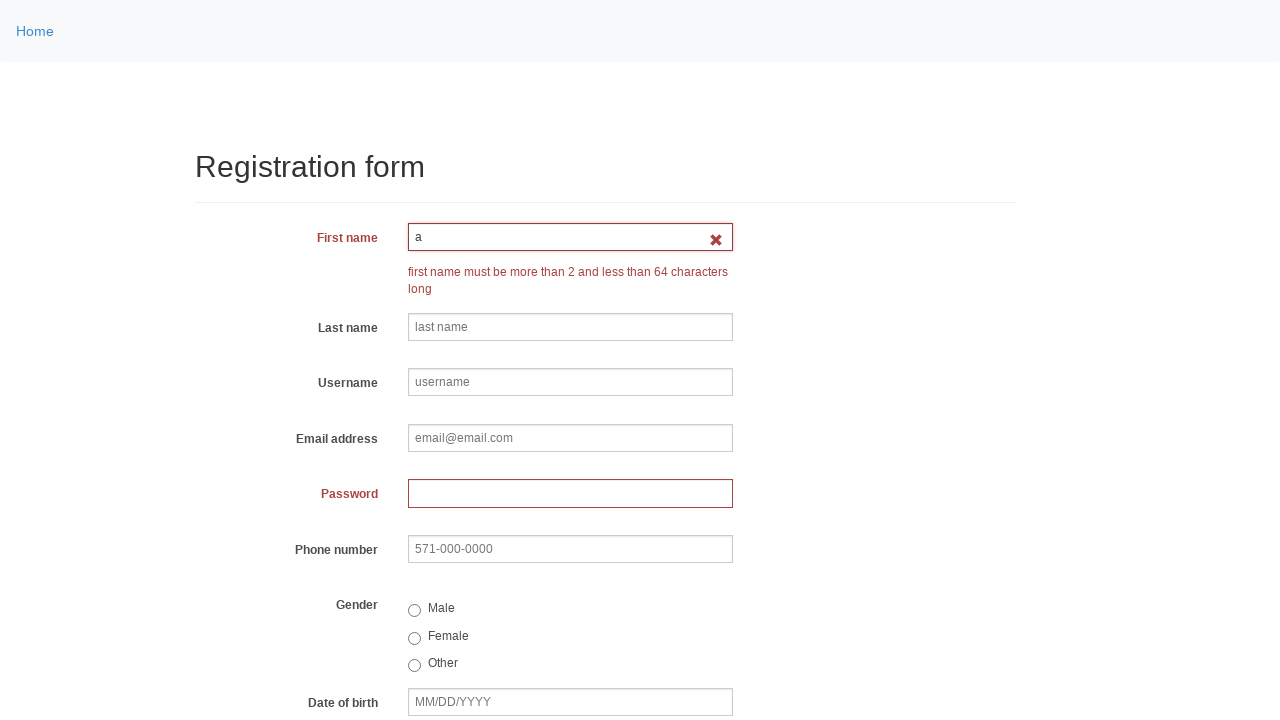

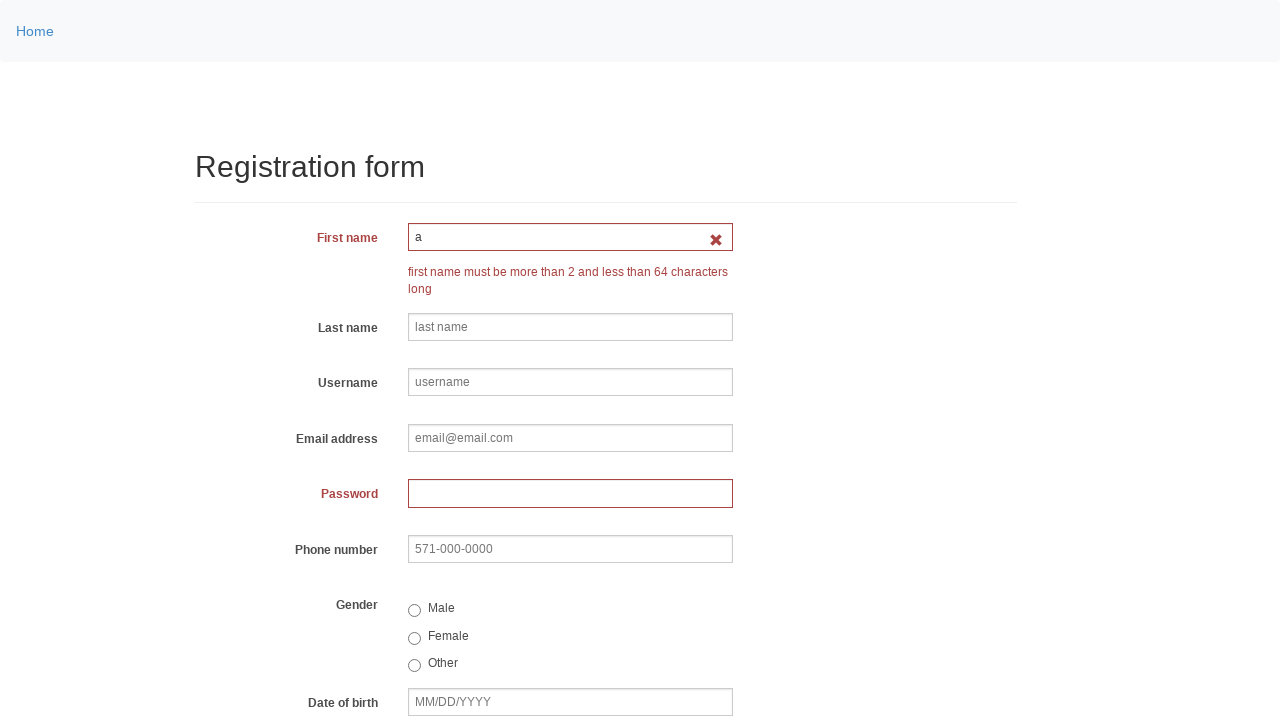